Tests the Add/Remove Elements functionality by clicking the Add Element button, verifying the Delete button appears, clicking Delete, and verifying the page heading is still visible.

Starting URL: https://the-internet.herokuapp.com/add_remove_elements/

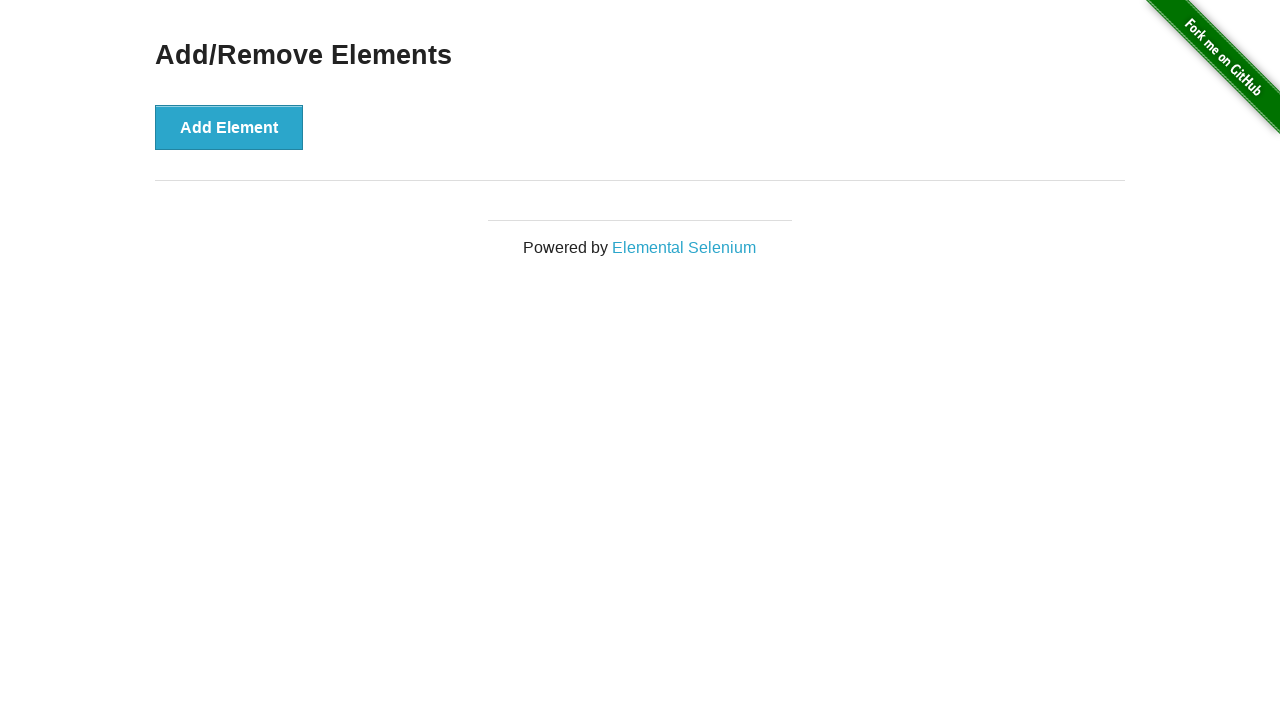

Clicked the 'Add Element' button at (229, 127) on button[onclick='addElement()']
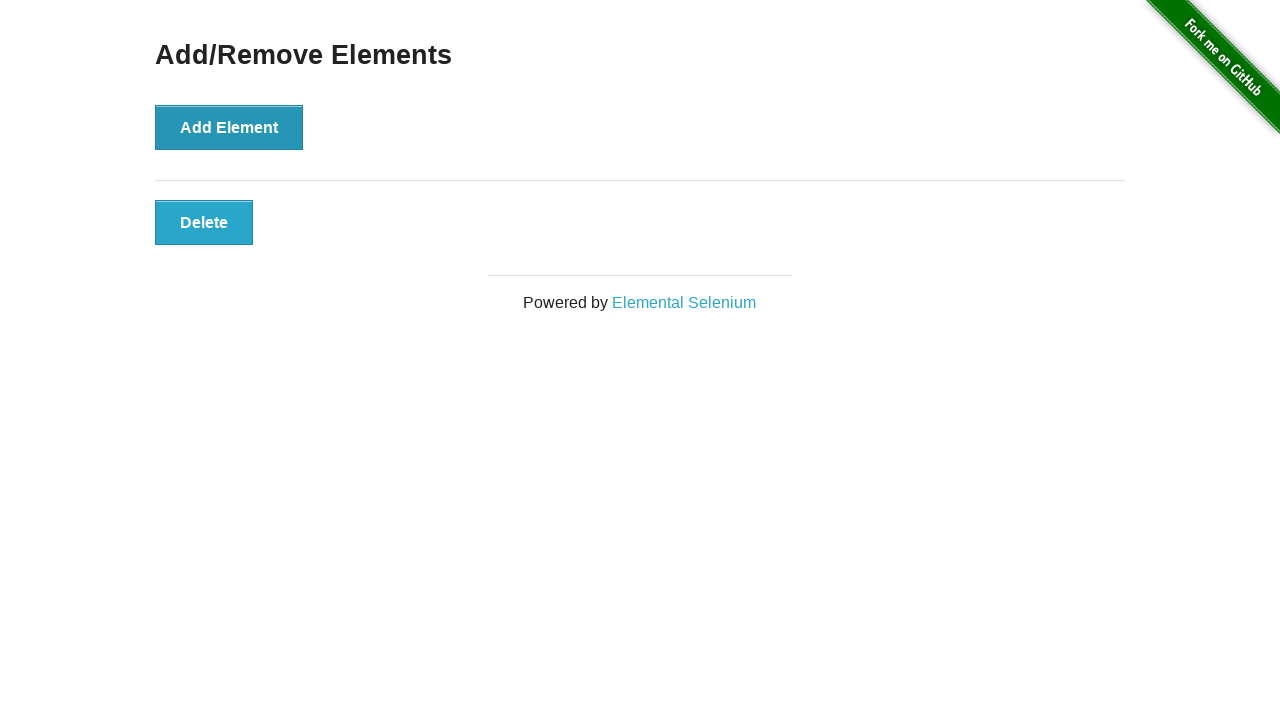

Waited for Delete button to appear
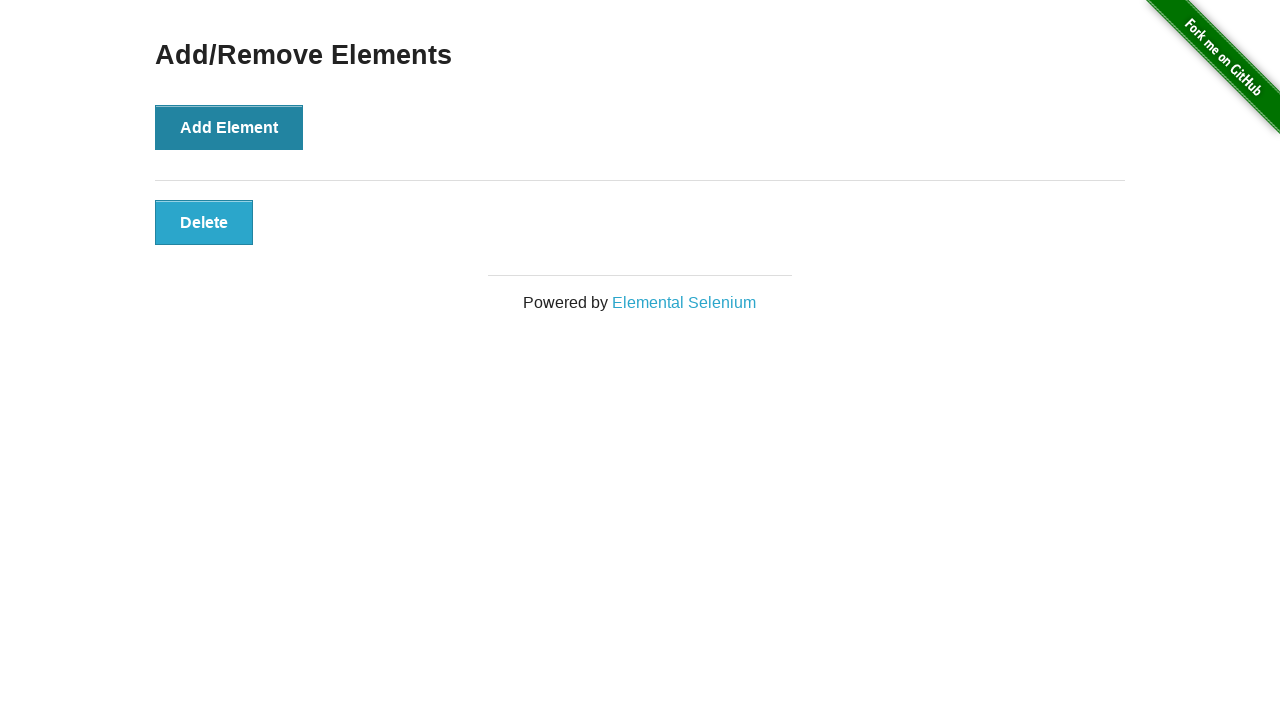

Located the Delete button element
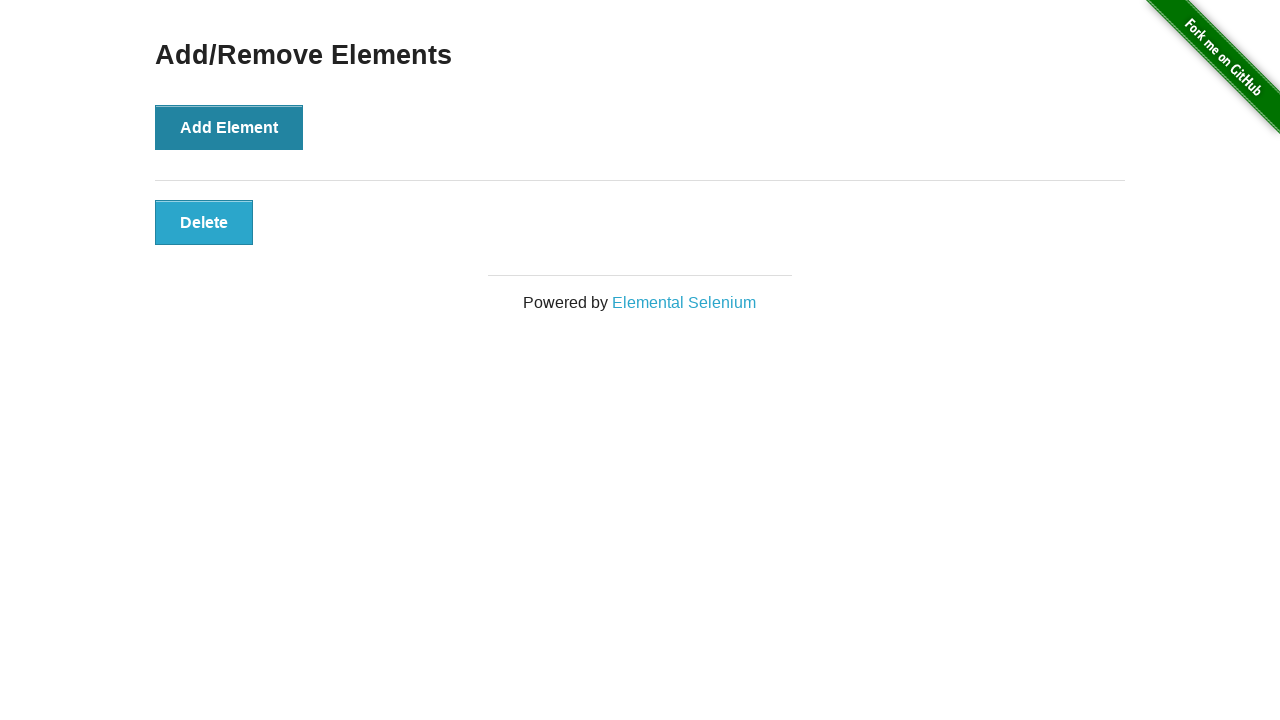

Verified Delete button is visible
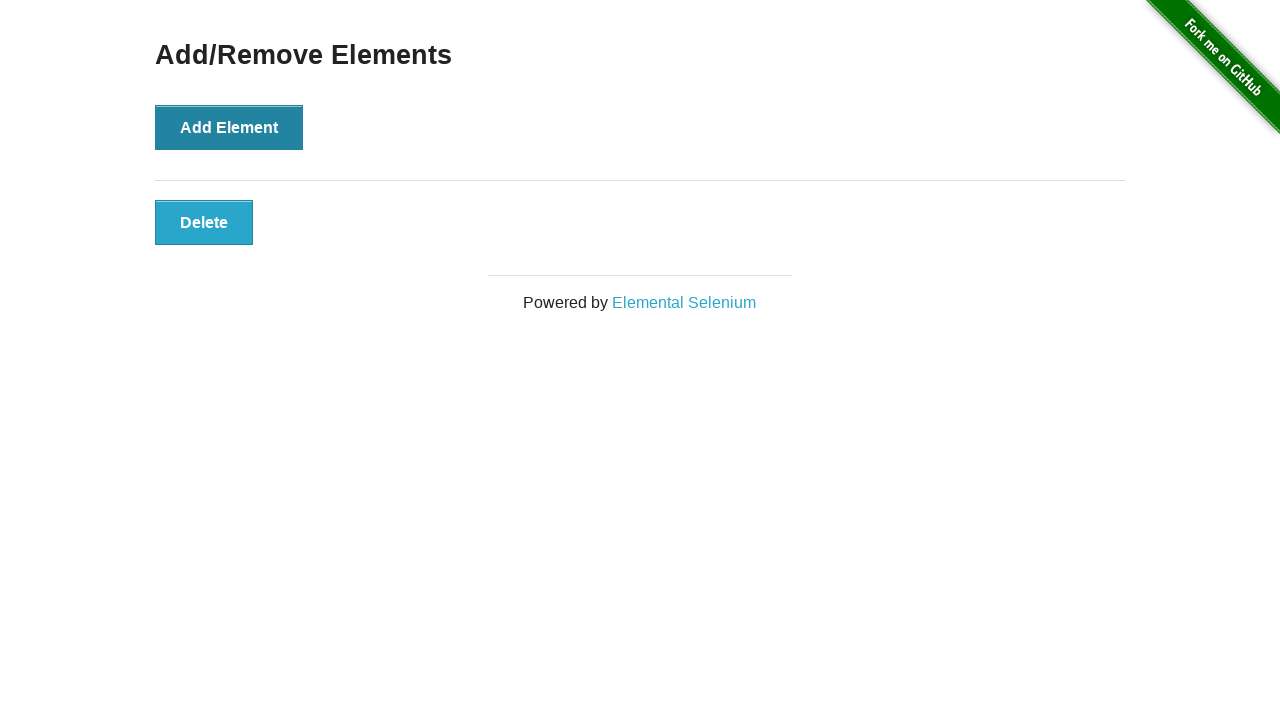

Clicked the Delete button at (204, 222) on button.added-manually
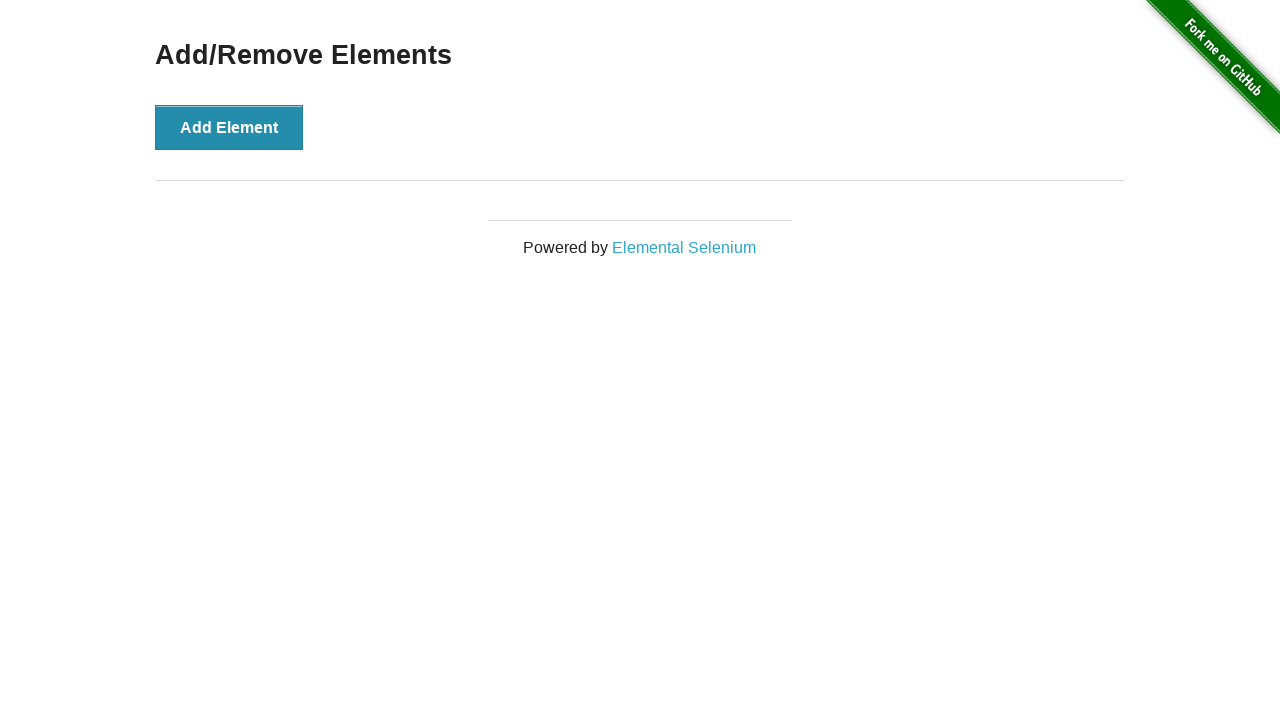

Located the 'Add/Remove Elements' heading
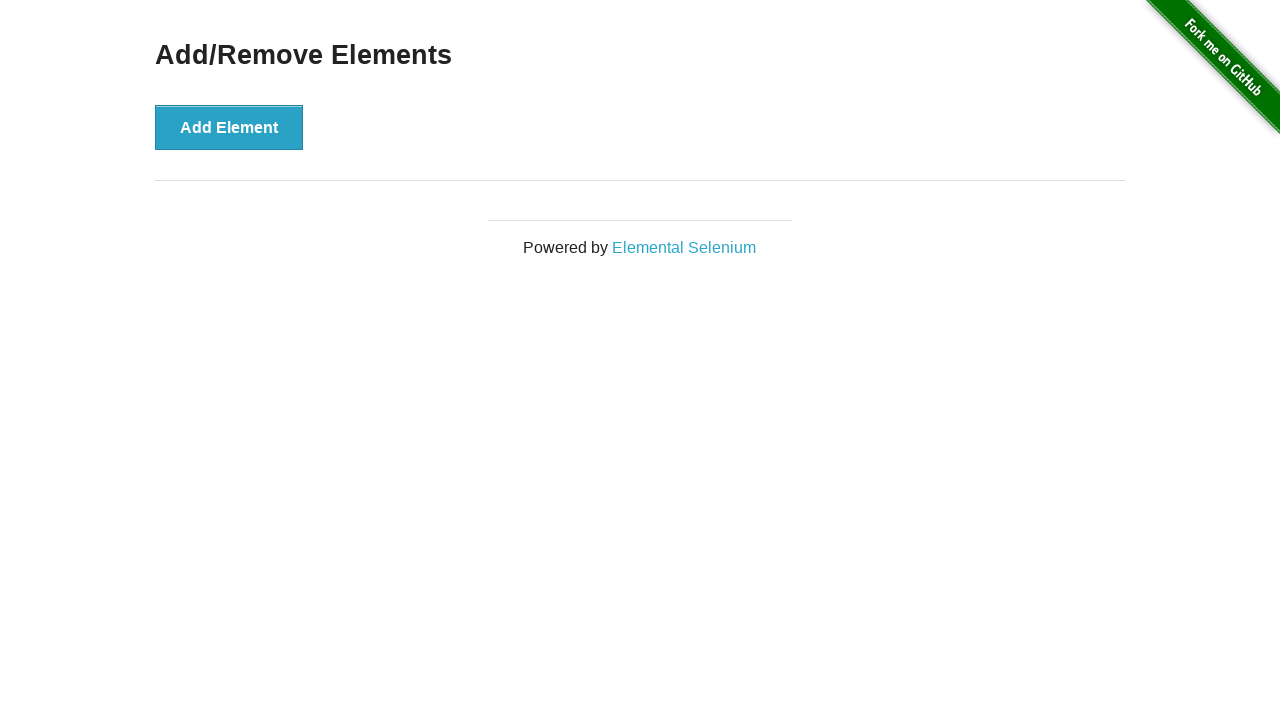

Verified 'Add/Remove Elements' heading is still visible
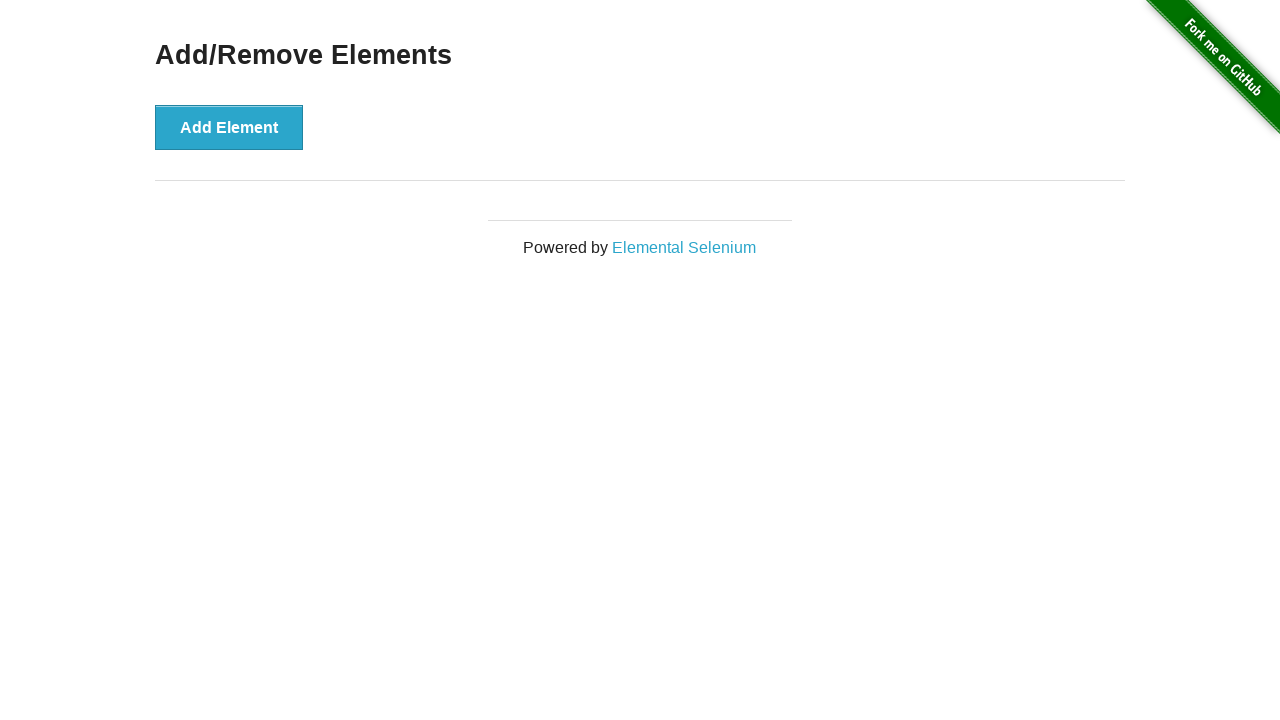

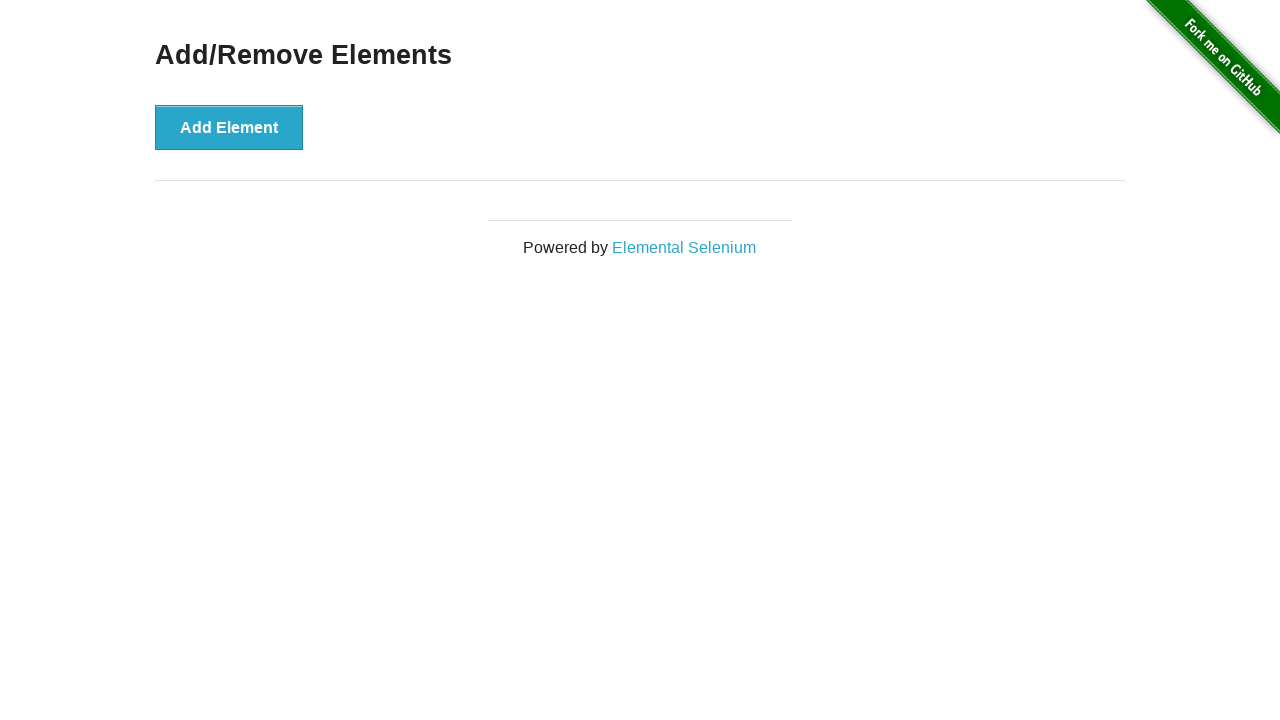